Performs drag and drop operations on two different practice pages - first dragging an element to a drop target, then navigating to another page and dragging an element by offset

Starting URL: https://www.tutorialspoint.com/selenium/practice/droppable.php

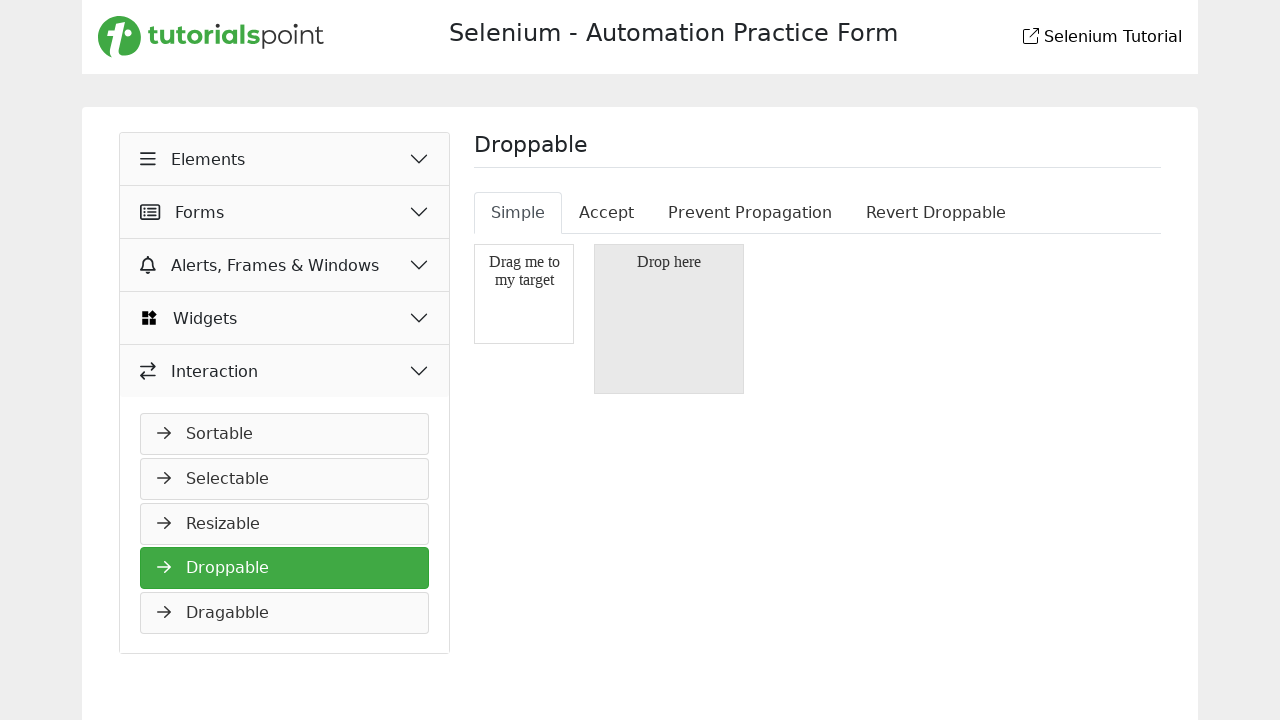

Located draggable element with id 'draggable'
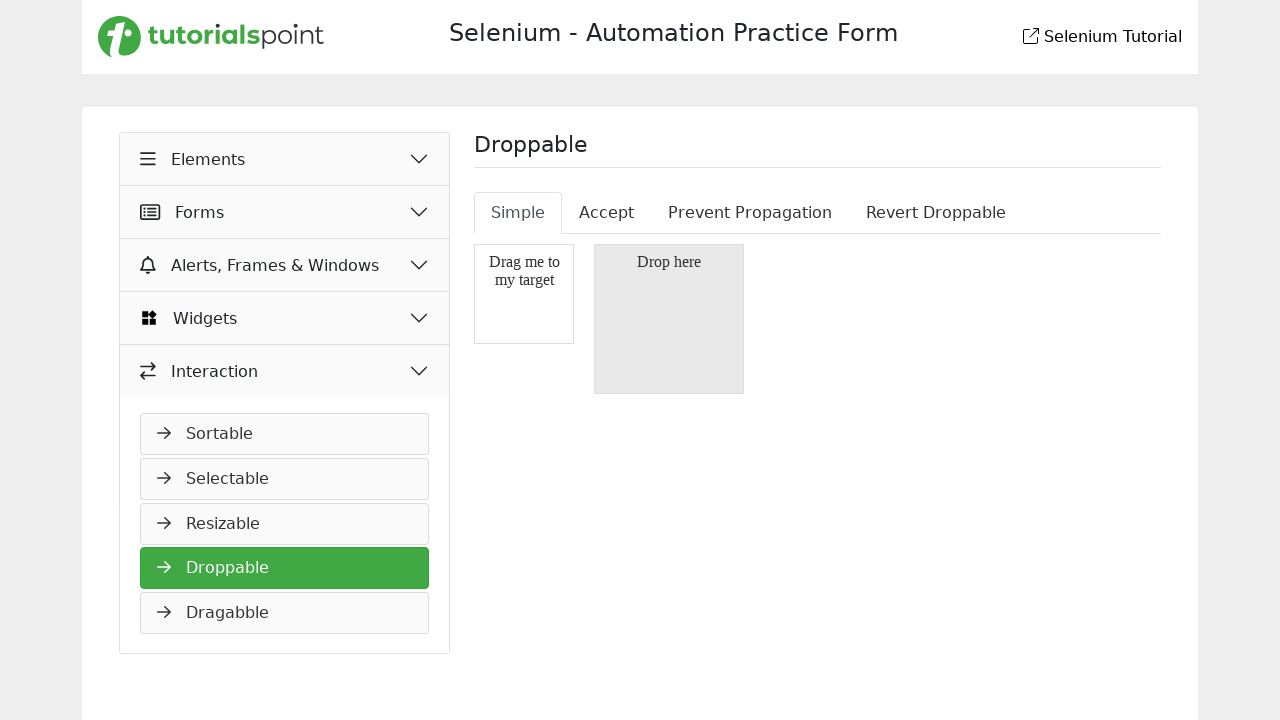

Located droppable element with id 'droppable'
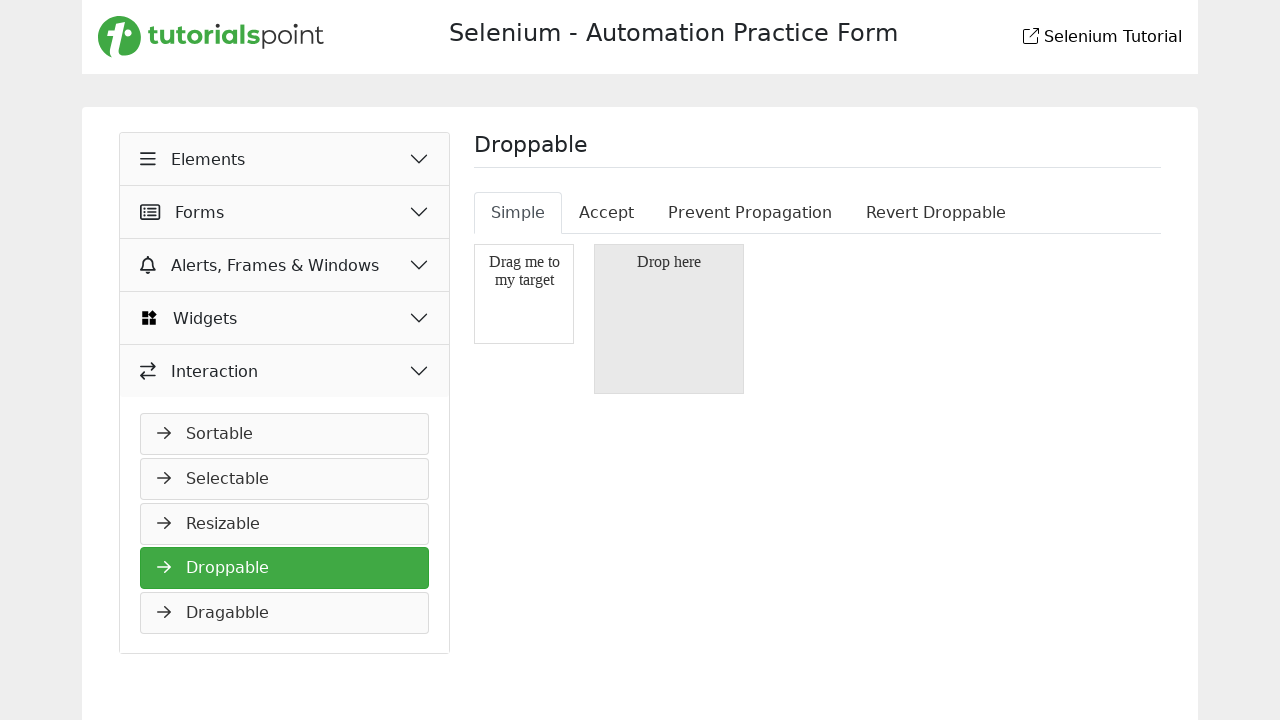

Dragged element to drop target on droppable practice page at (669, 319)
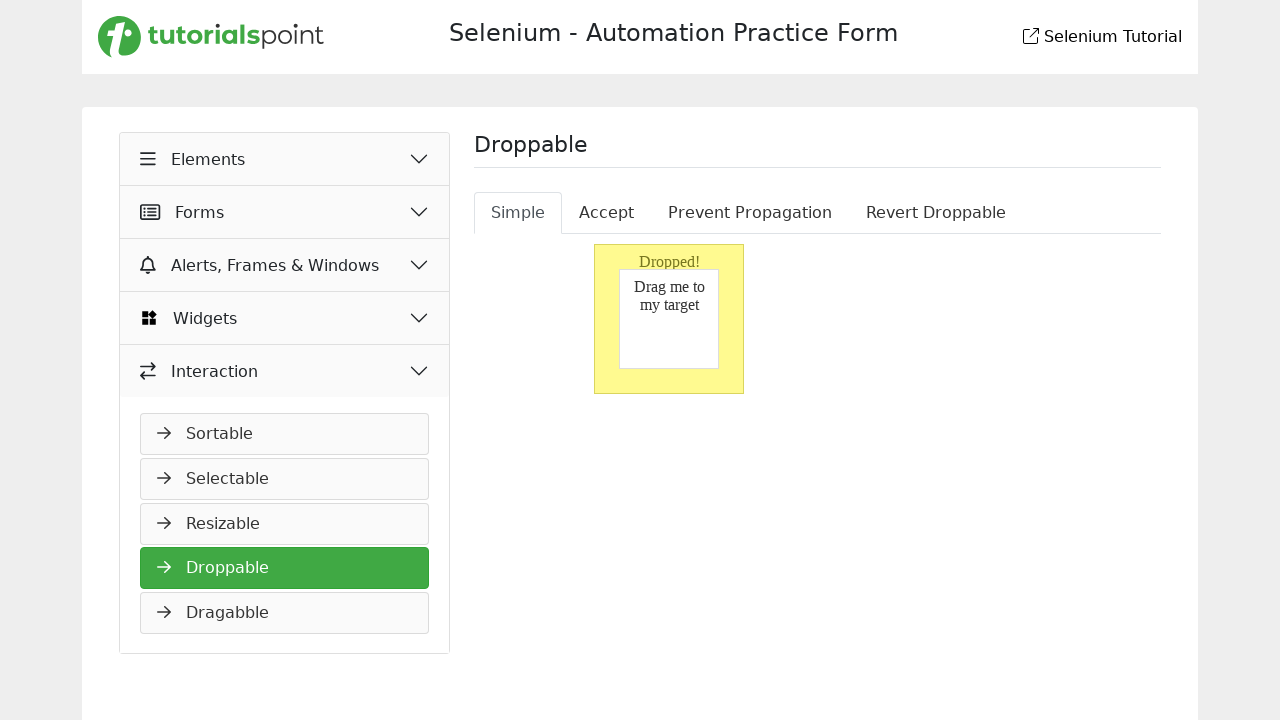

Navigated to draggable practice page
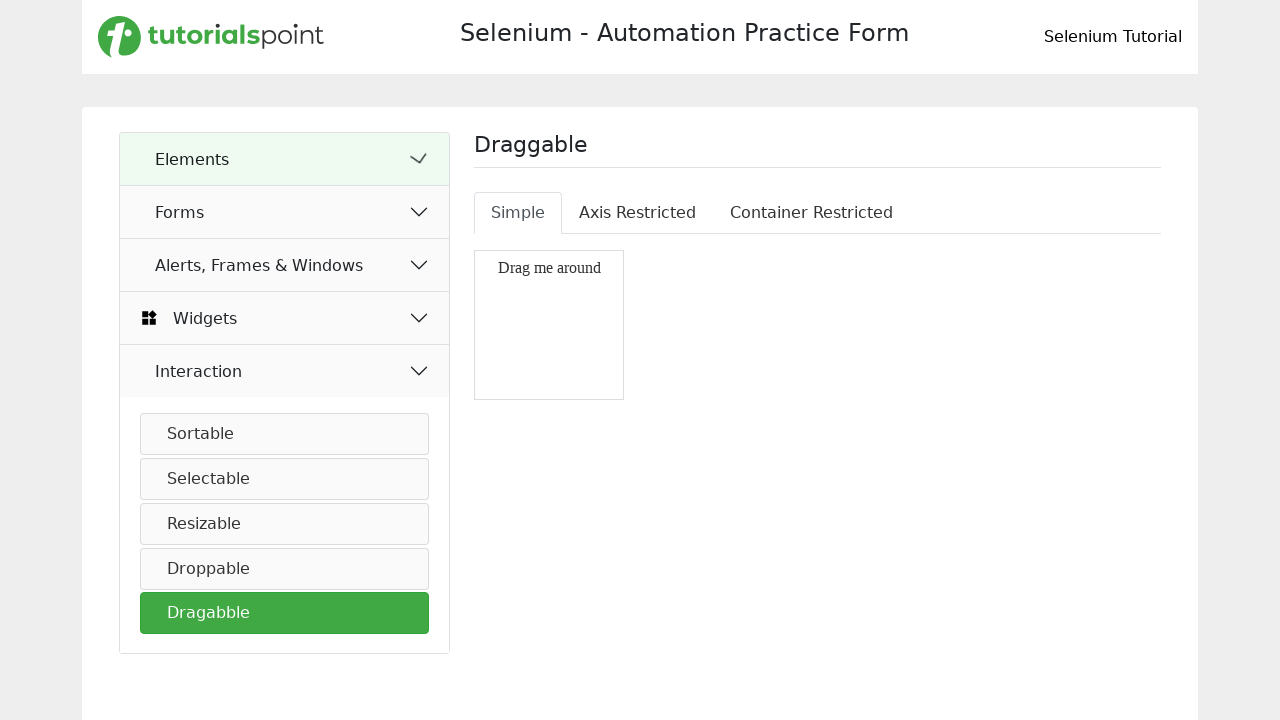

Located draggable element with id 'draggables'
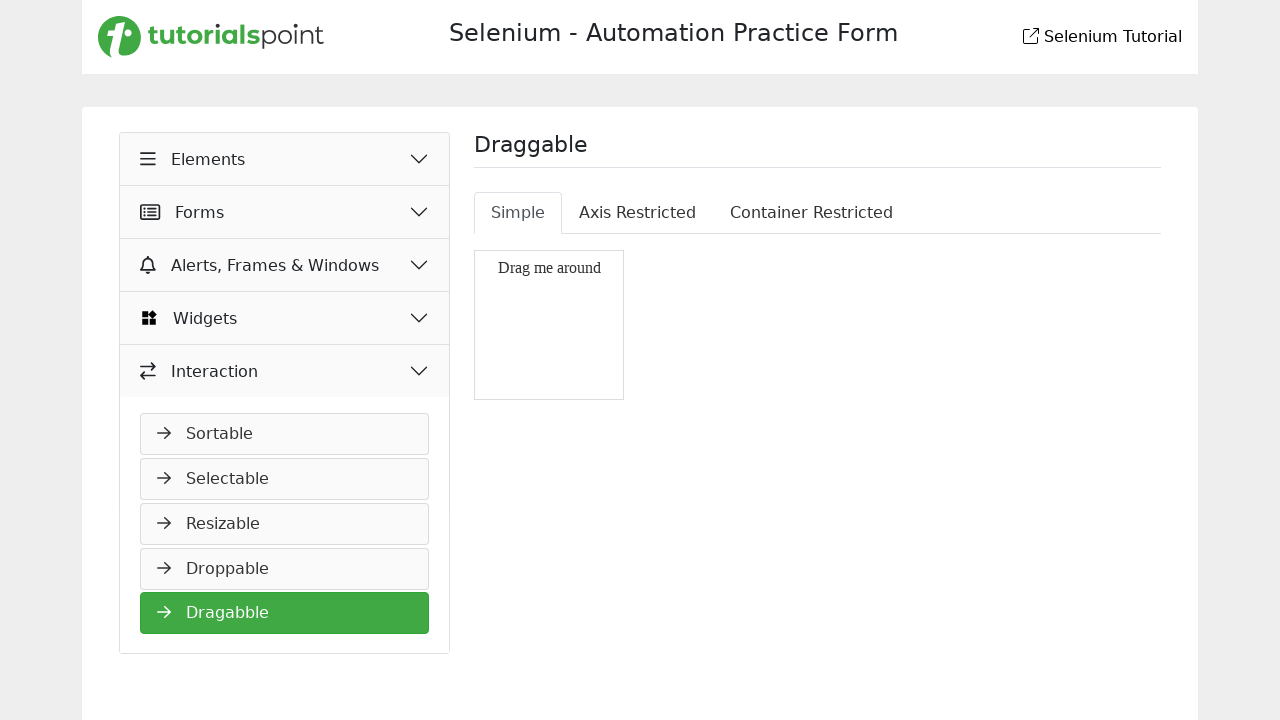

Dragged element by offset (100px right, 100px down) at (575, 351)
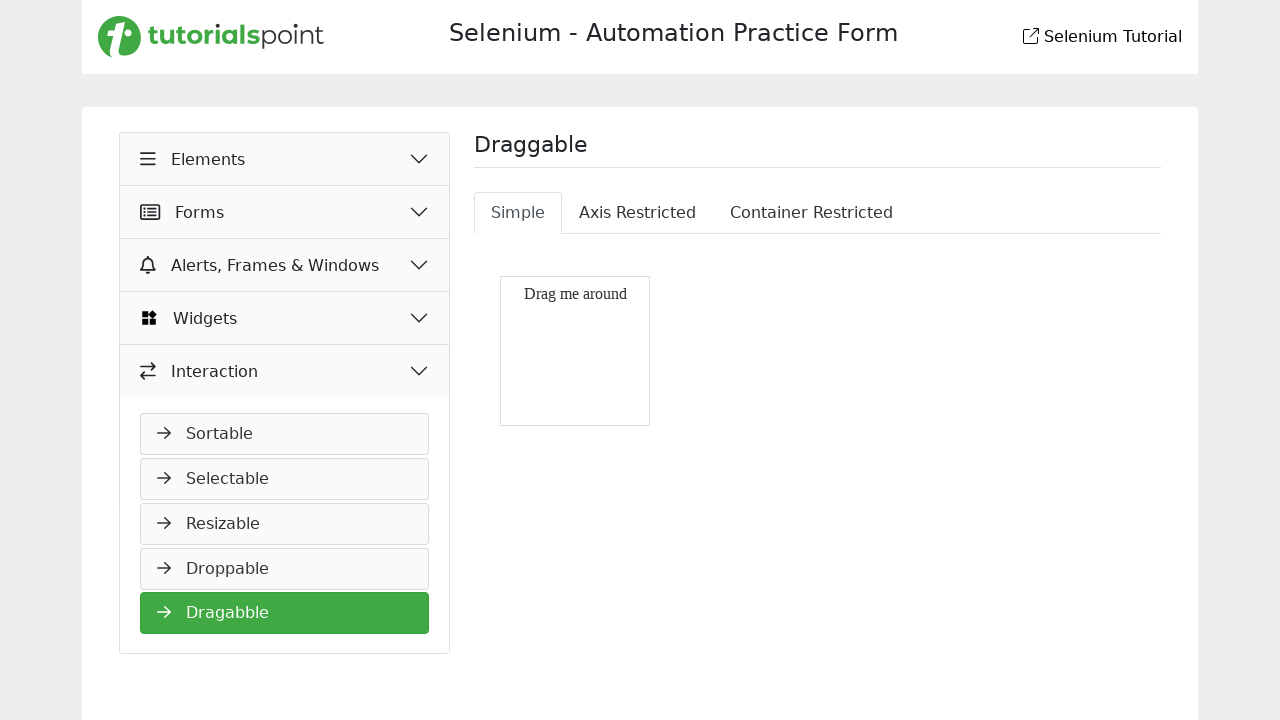

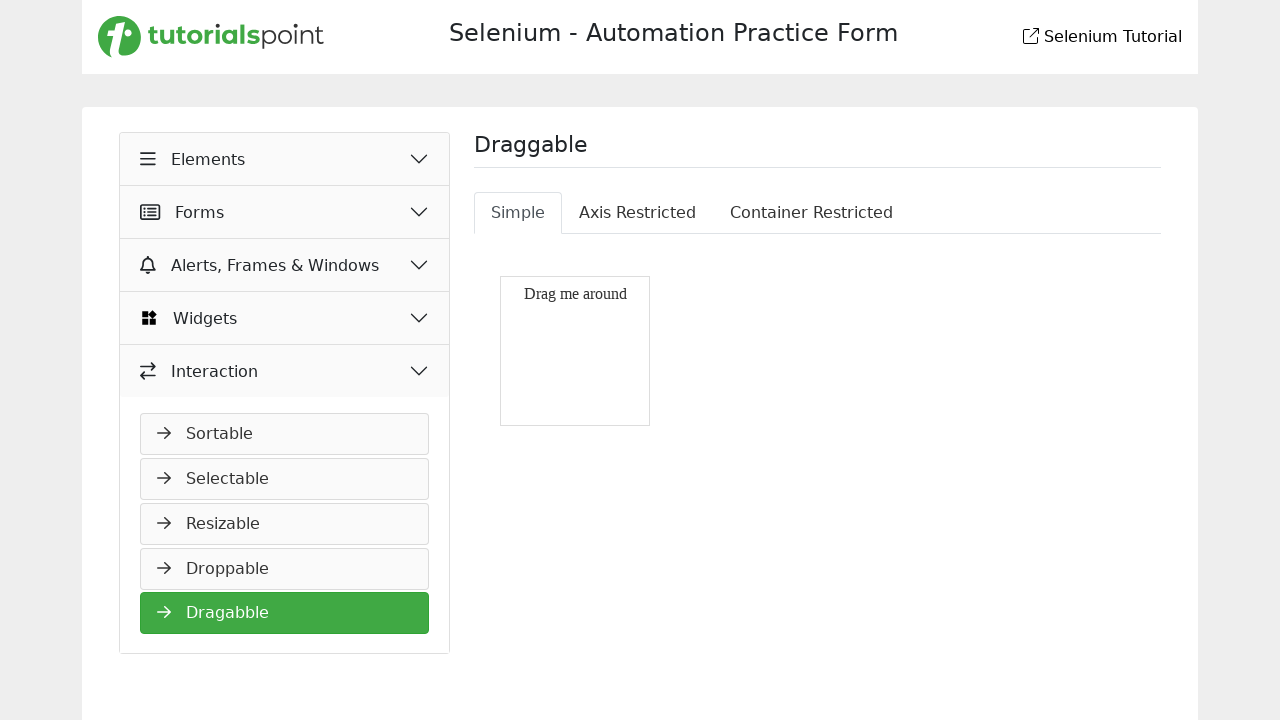